Tests dropdown selection functionality by selecting a car option from a select element and verifying the available options

Starting URL: https://testeroprogramowania.github.io/selenium/basics.html

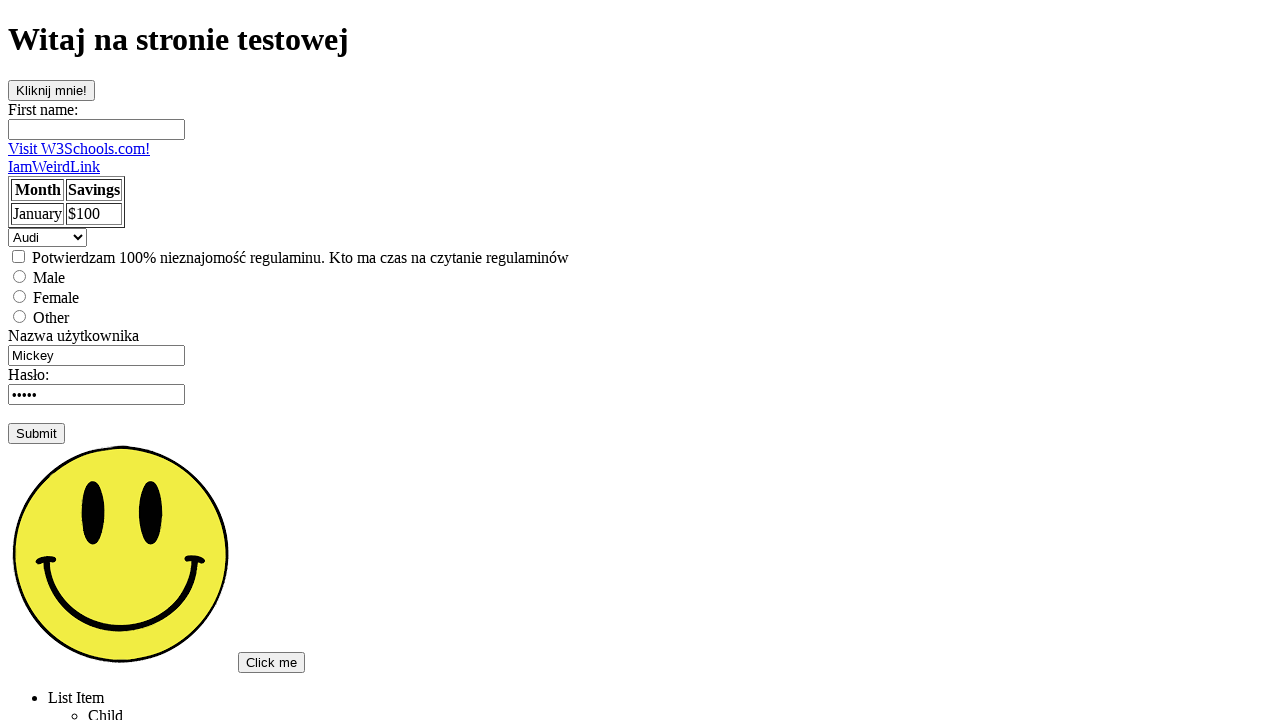

Selected 'volvo' from the dropdown on select
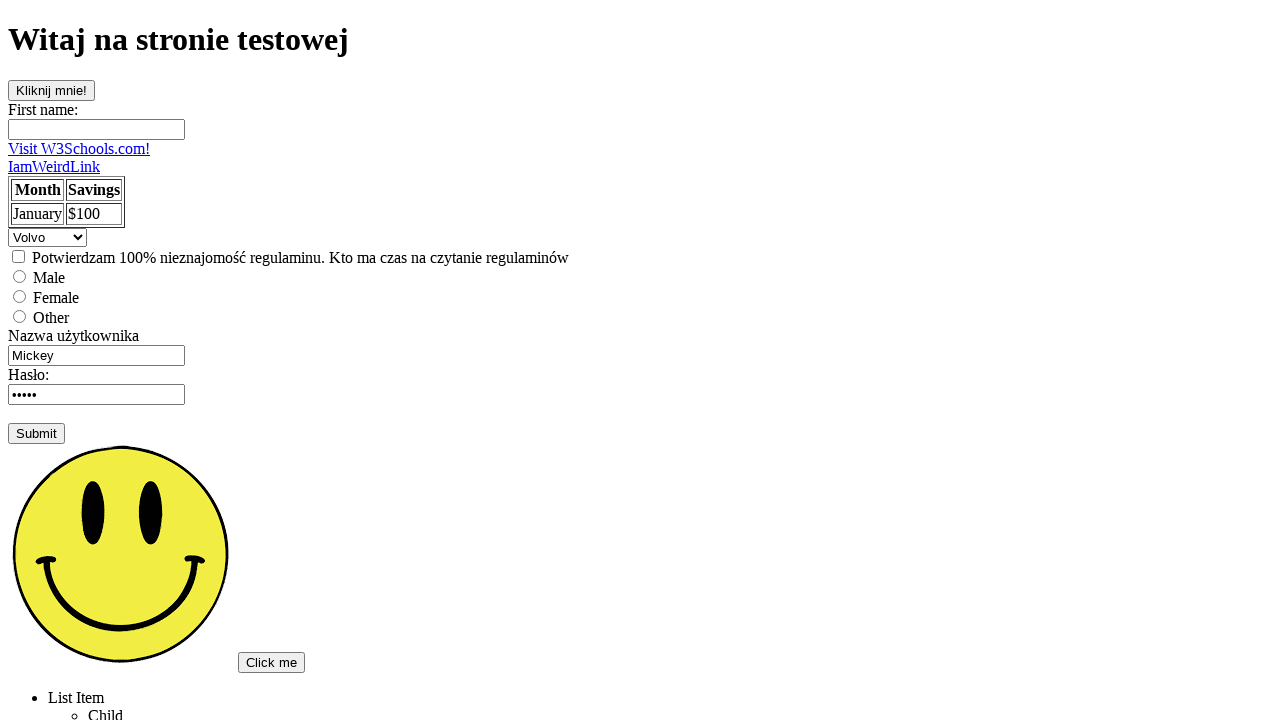

Retrieved all dropdown options
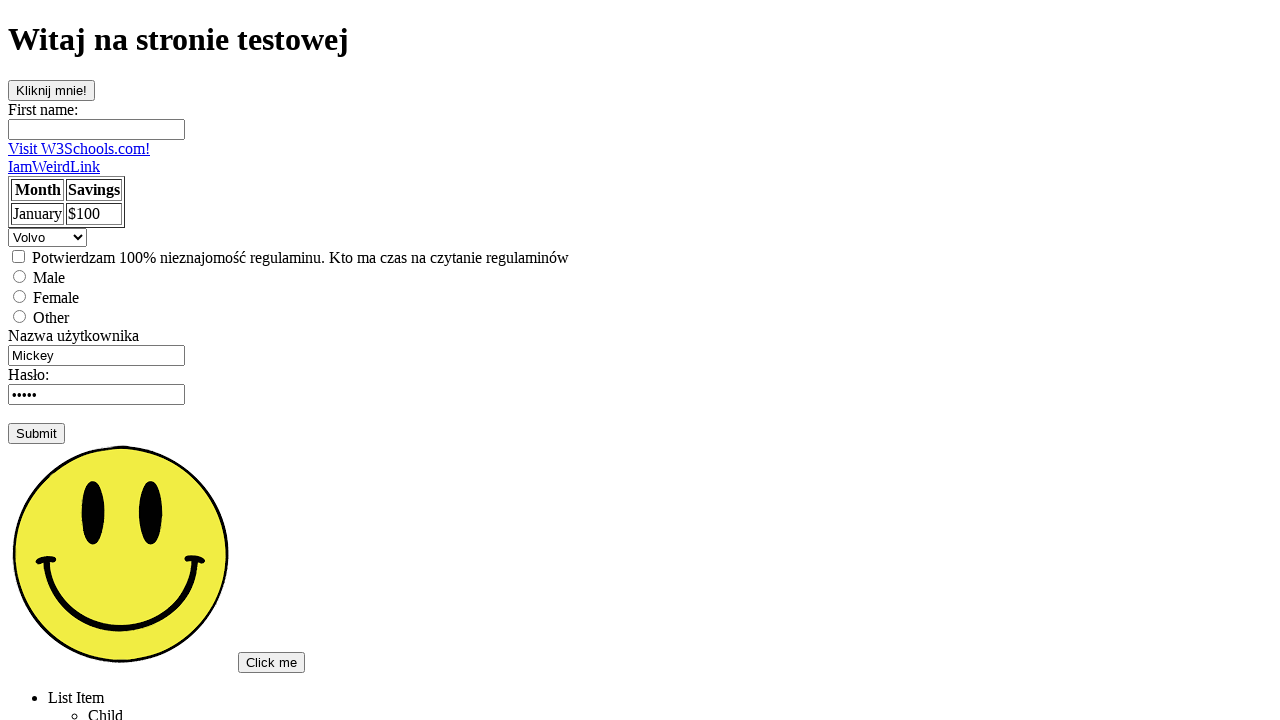

Verified that dropdown contains options
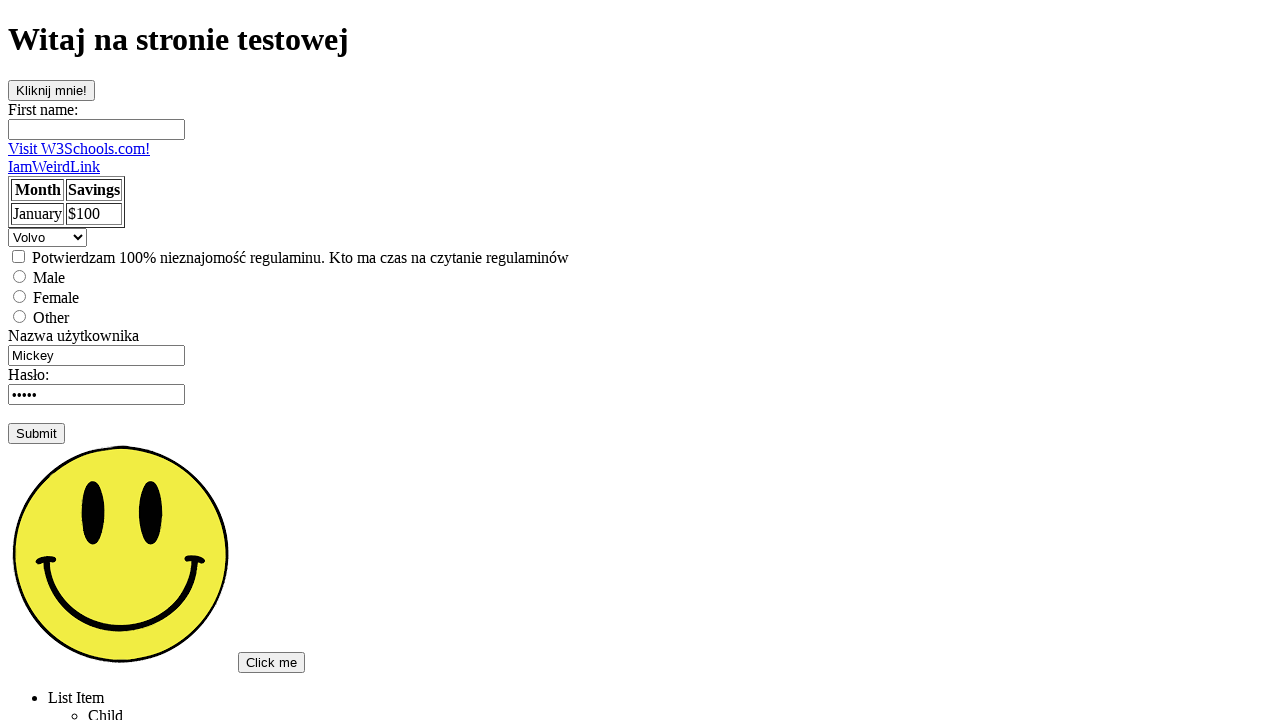

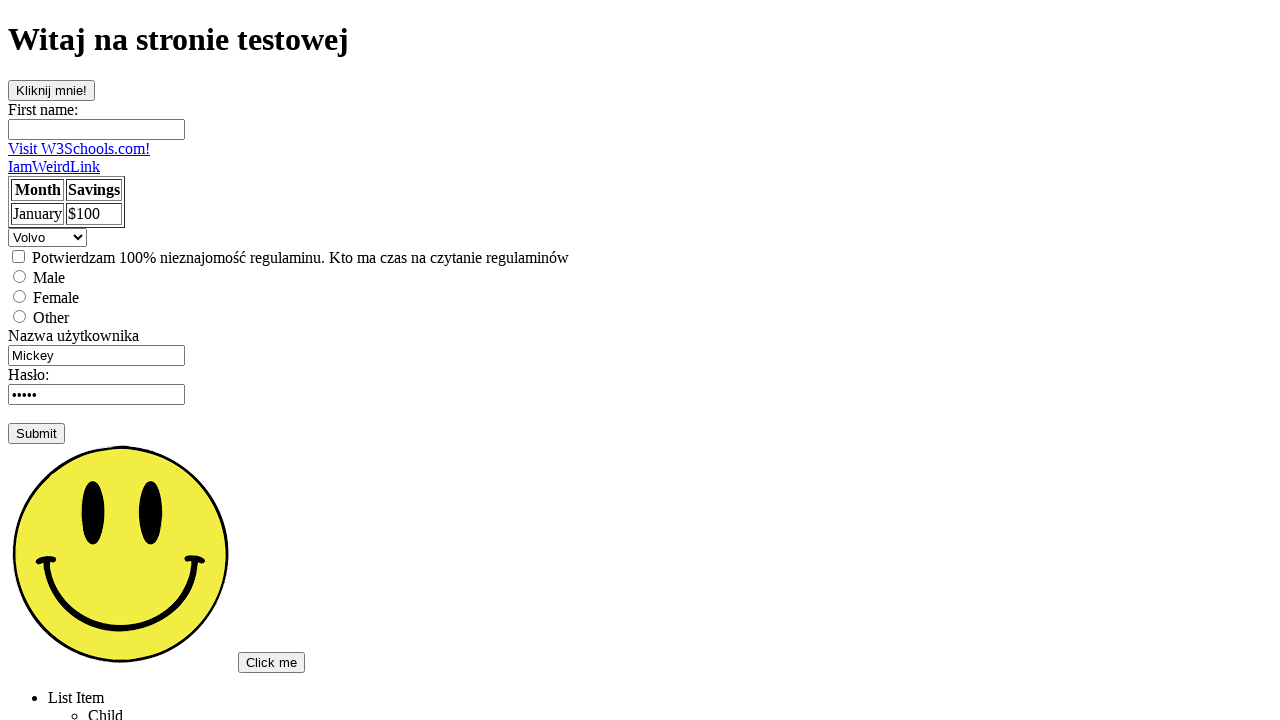